Tests drag and drop functionality by dragging element from column A to column B.

Starting URL: https://the-internet.herokuapp.com/drag_and_drop

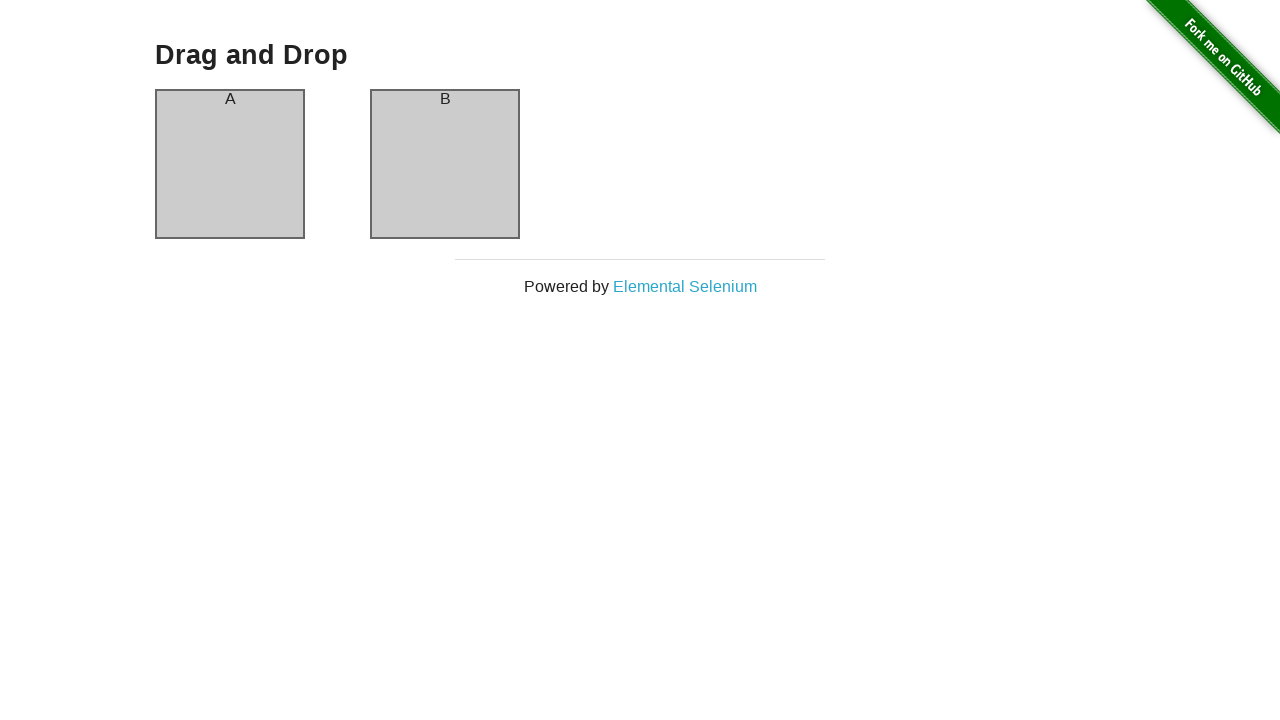

Column A element is visible
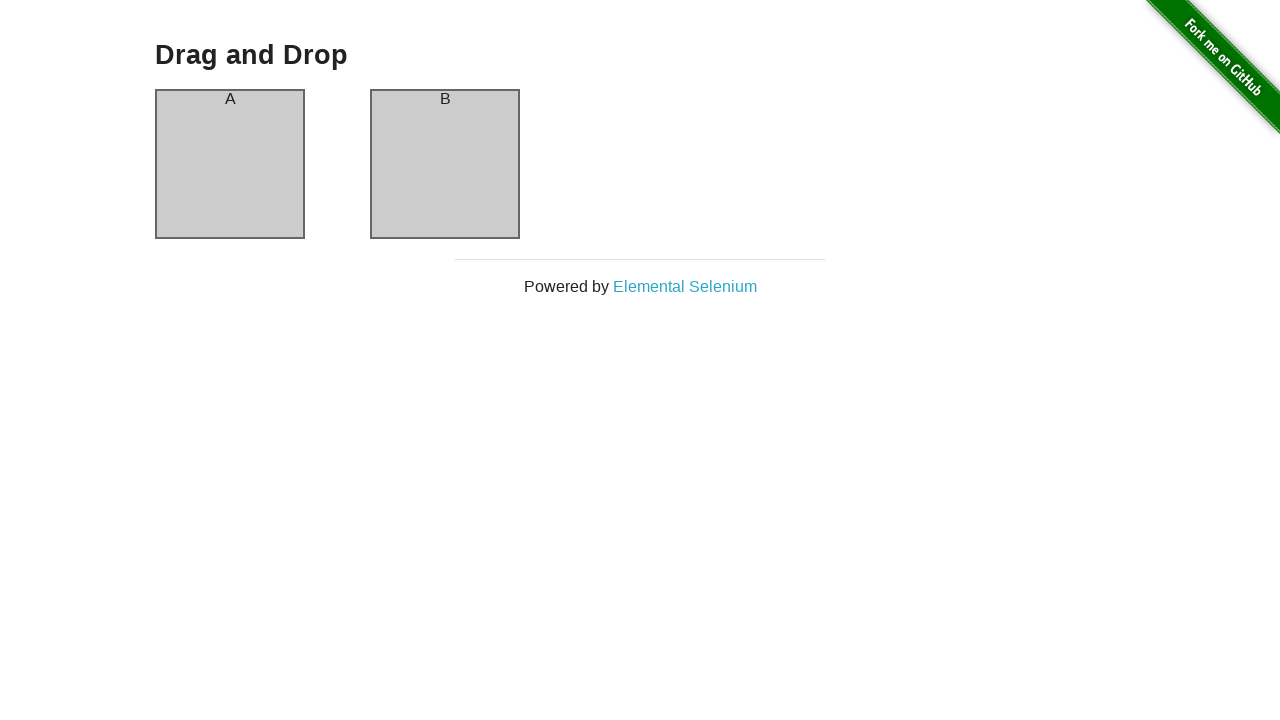

Column B element is visible
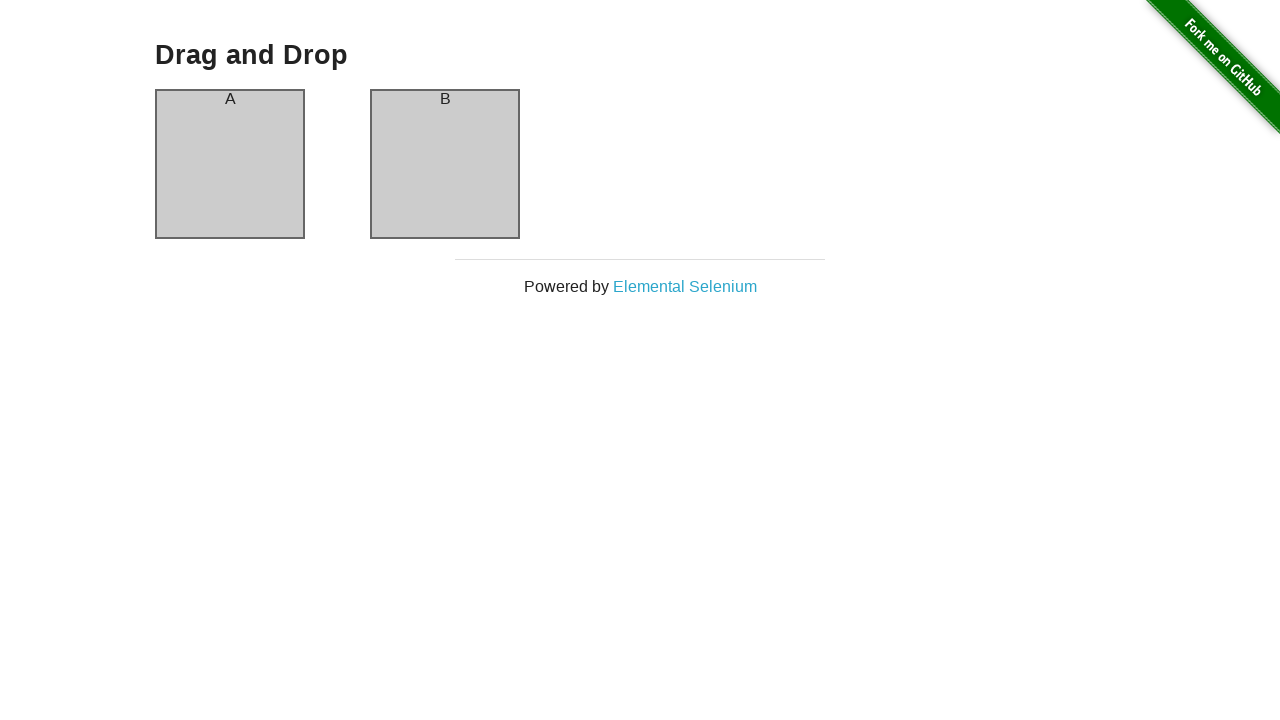

Located source element in column A
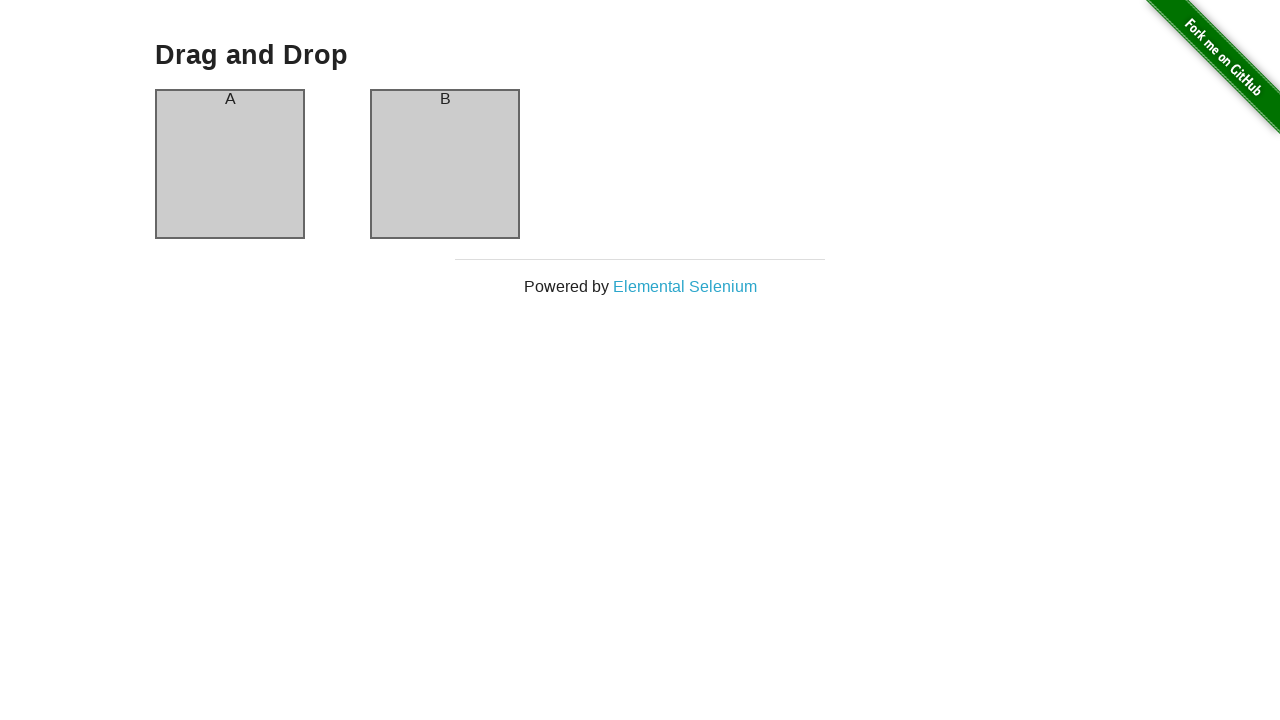

Located target element in column B
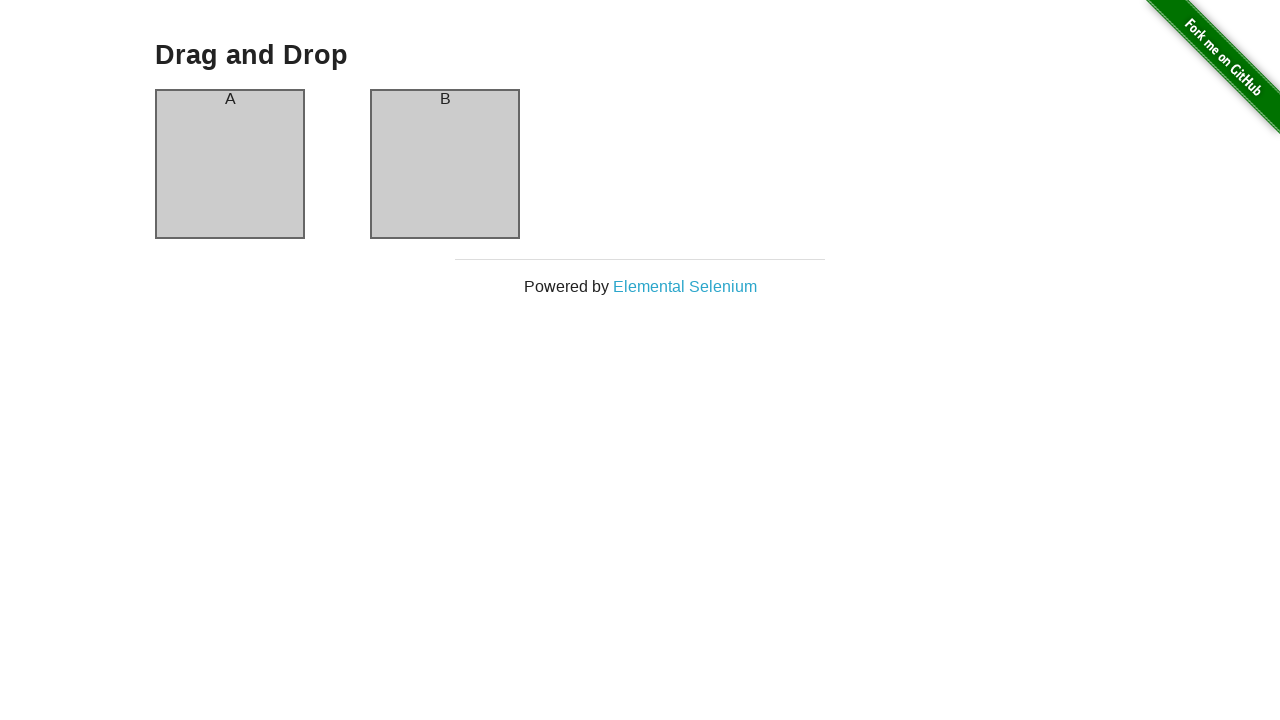

Dragged element from column A to column B at (445, 164)
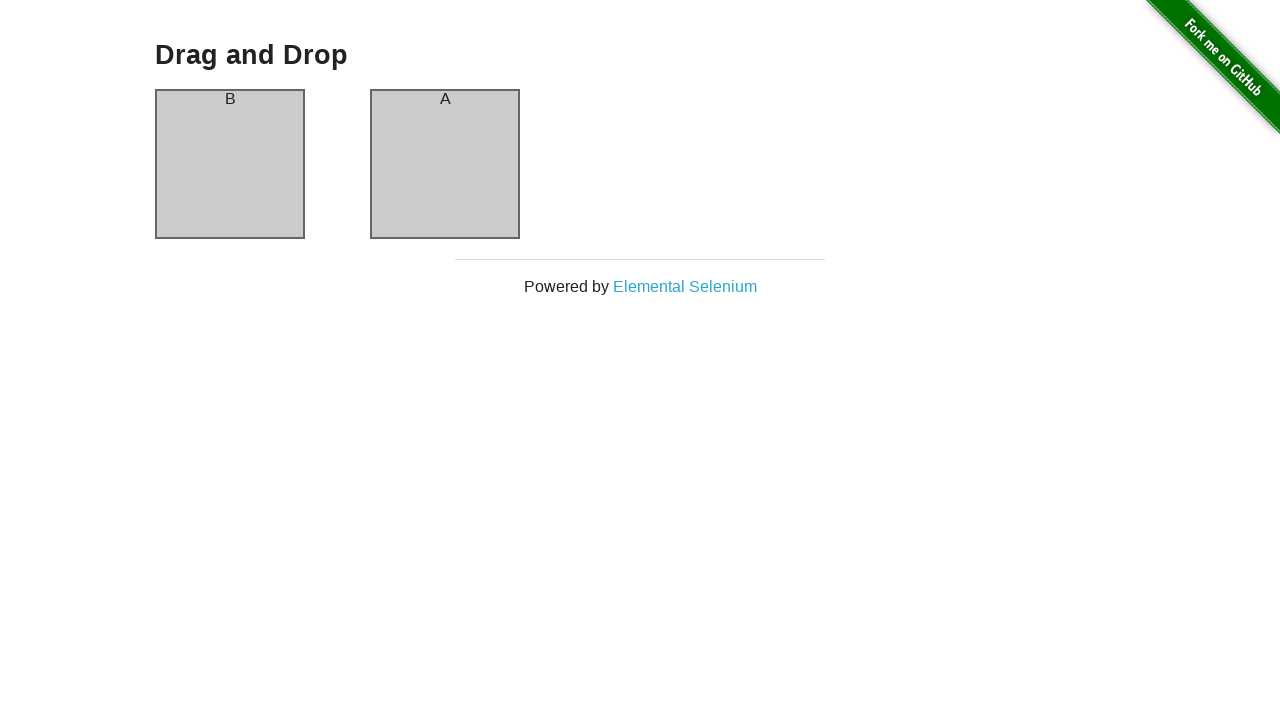

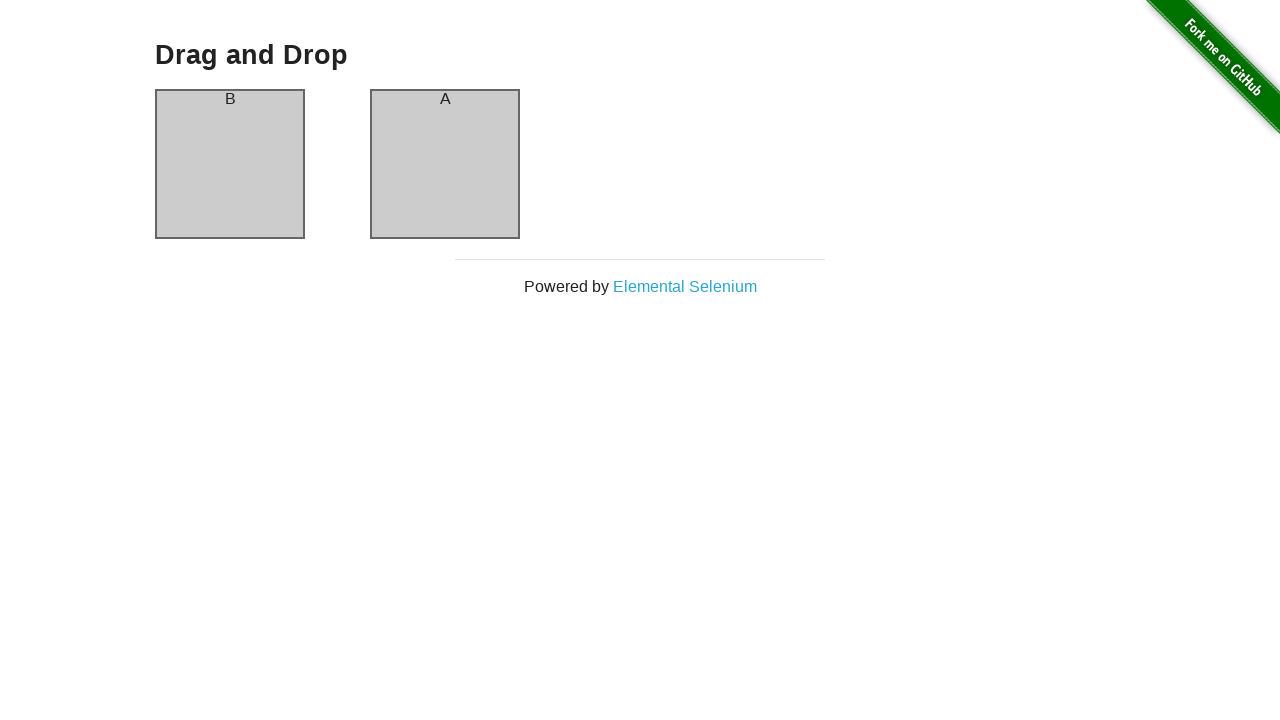